Tests a calculator form by reading two numbers, calculating their sum, selecting the result from a dropdown, and submitting the form

Starting URL: http://suninjuly.github.io/selects1.html

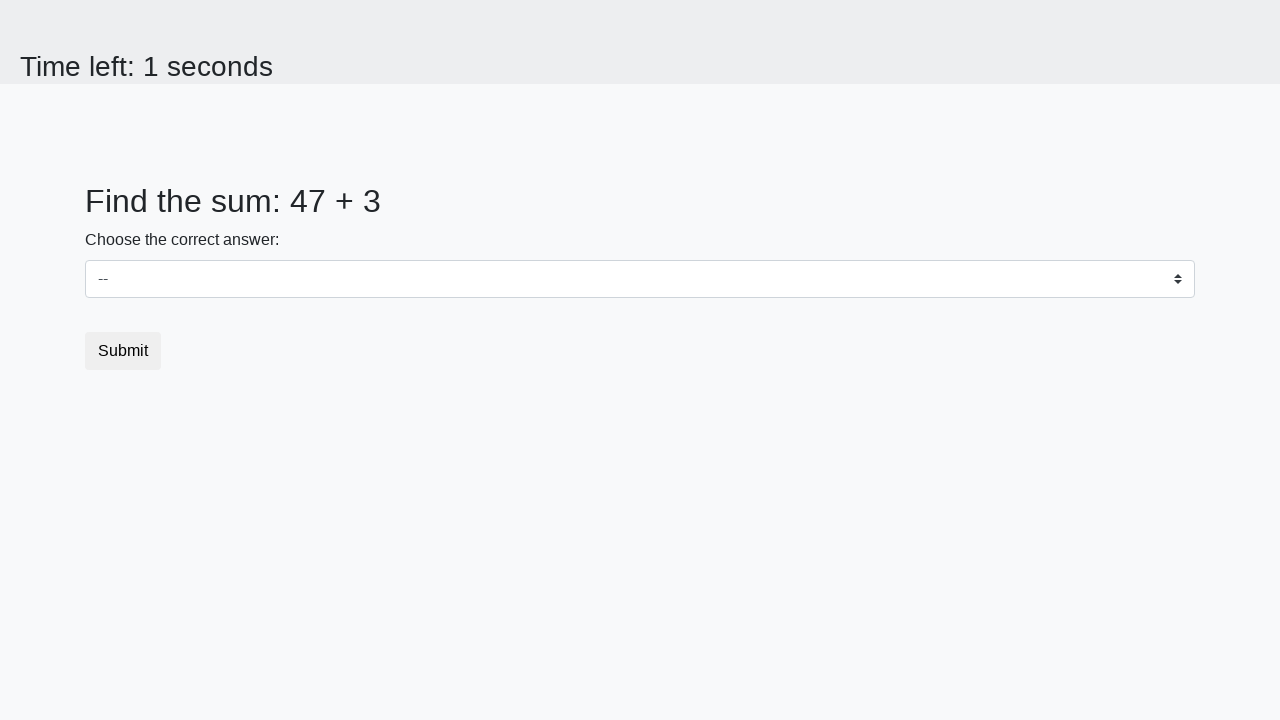

Read first number from #num1 element
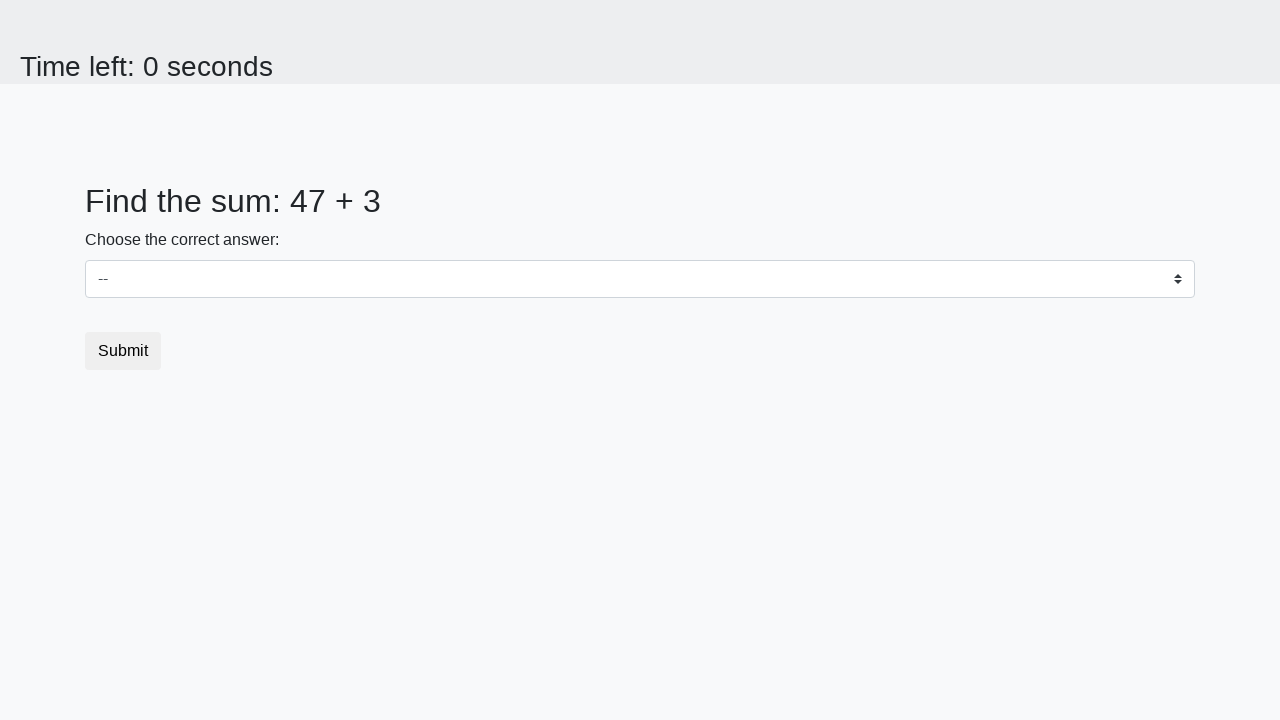

Read second number from #num2 element
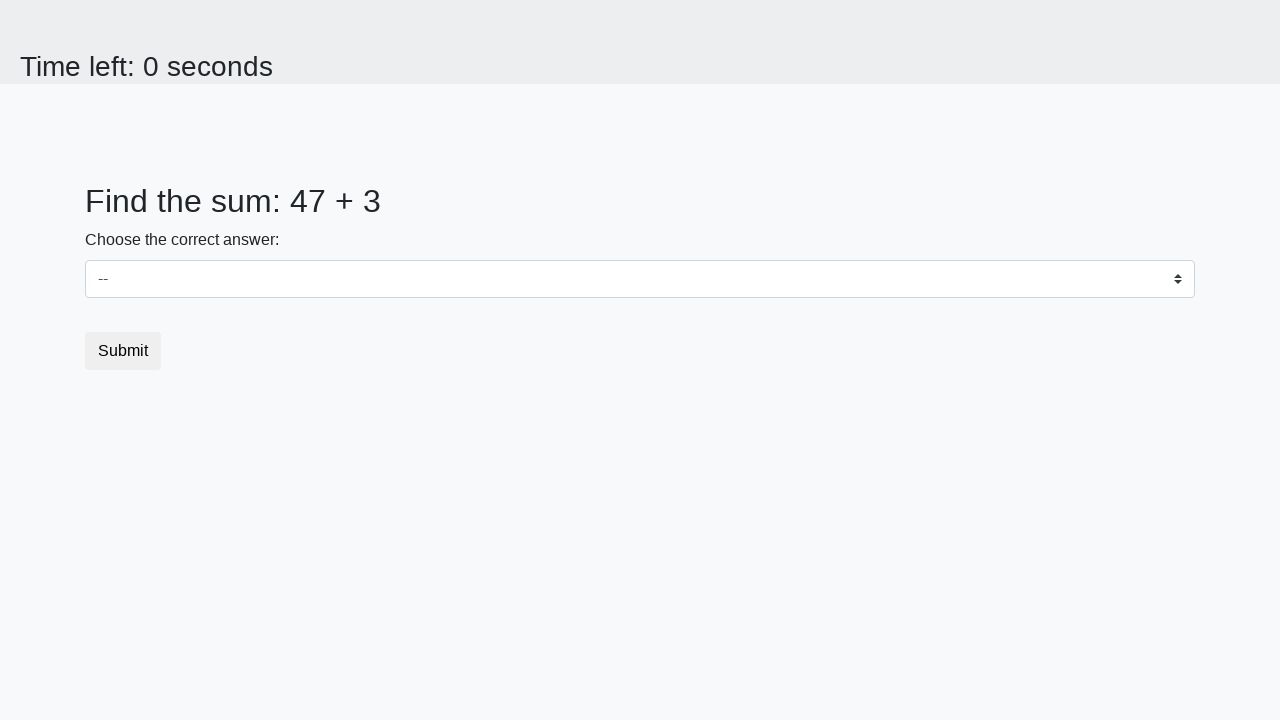

Calculated sum of 47 + 3 = 50
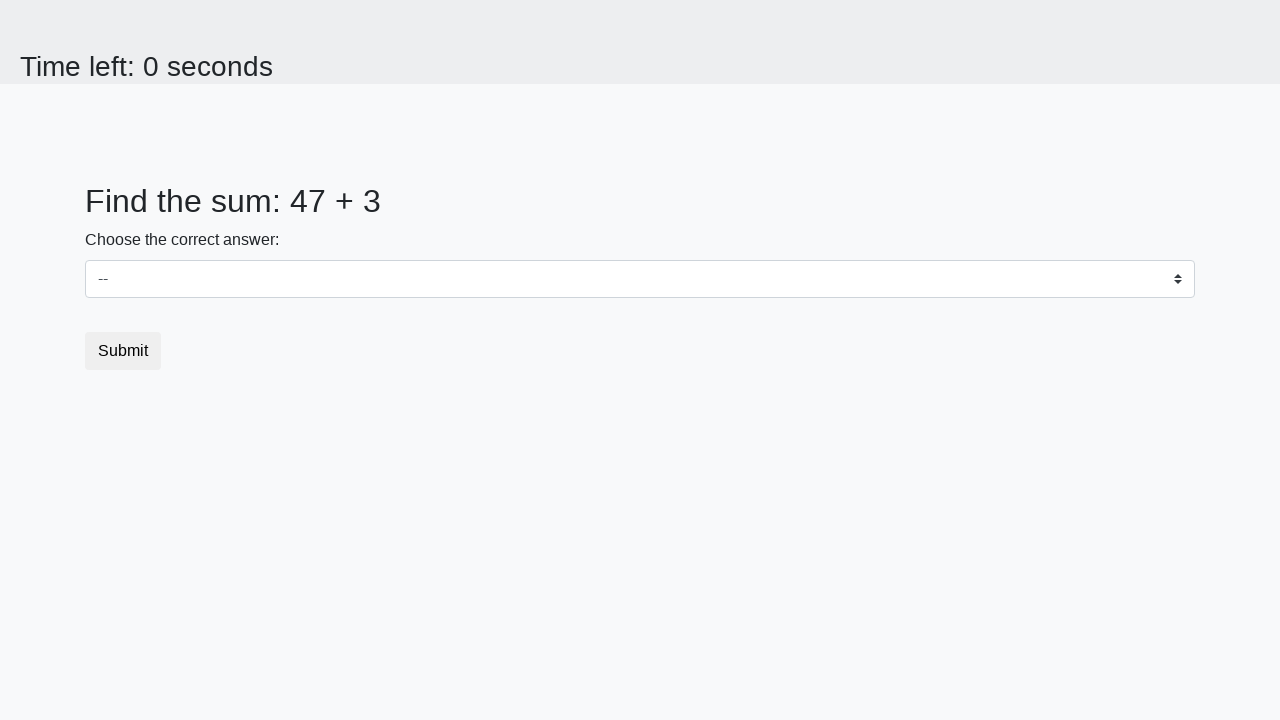

Selected result 50 from dropdown on select
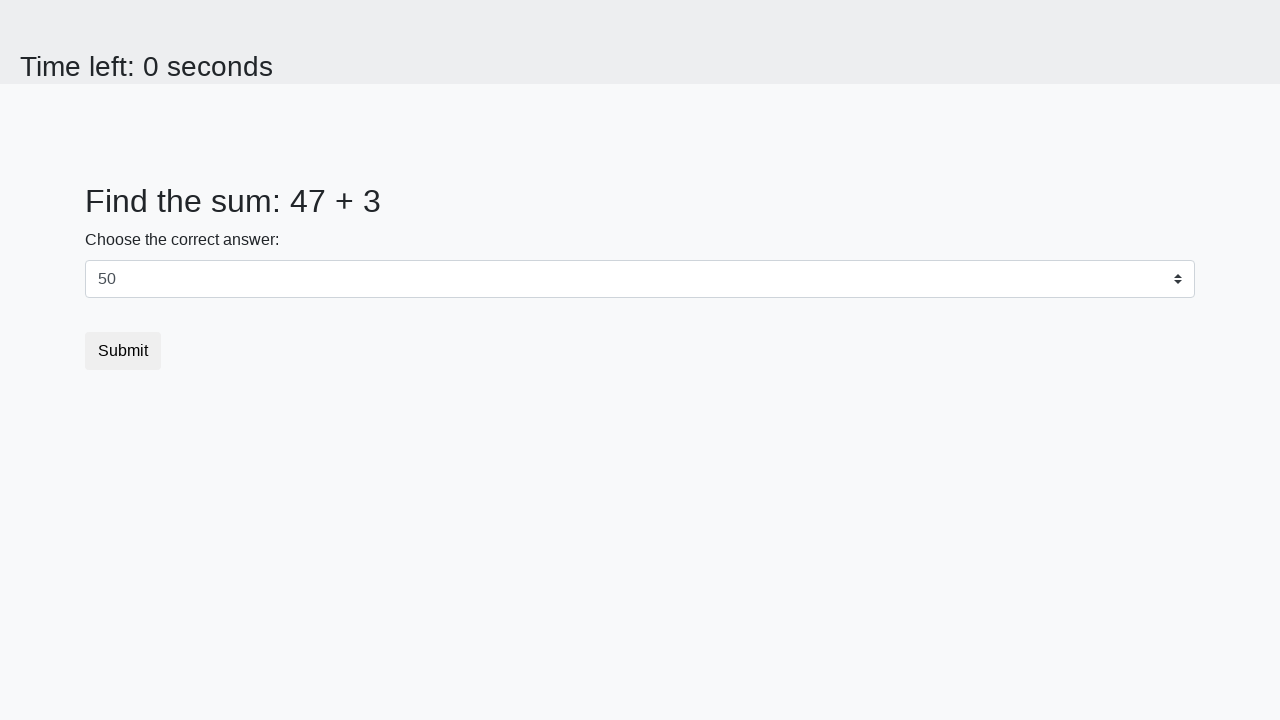

Clicked submit button to complete the form at (123, 351) on button.btn.btn-default
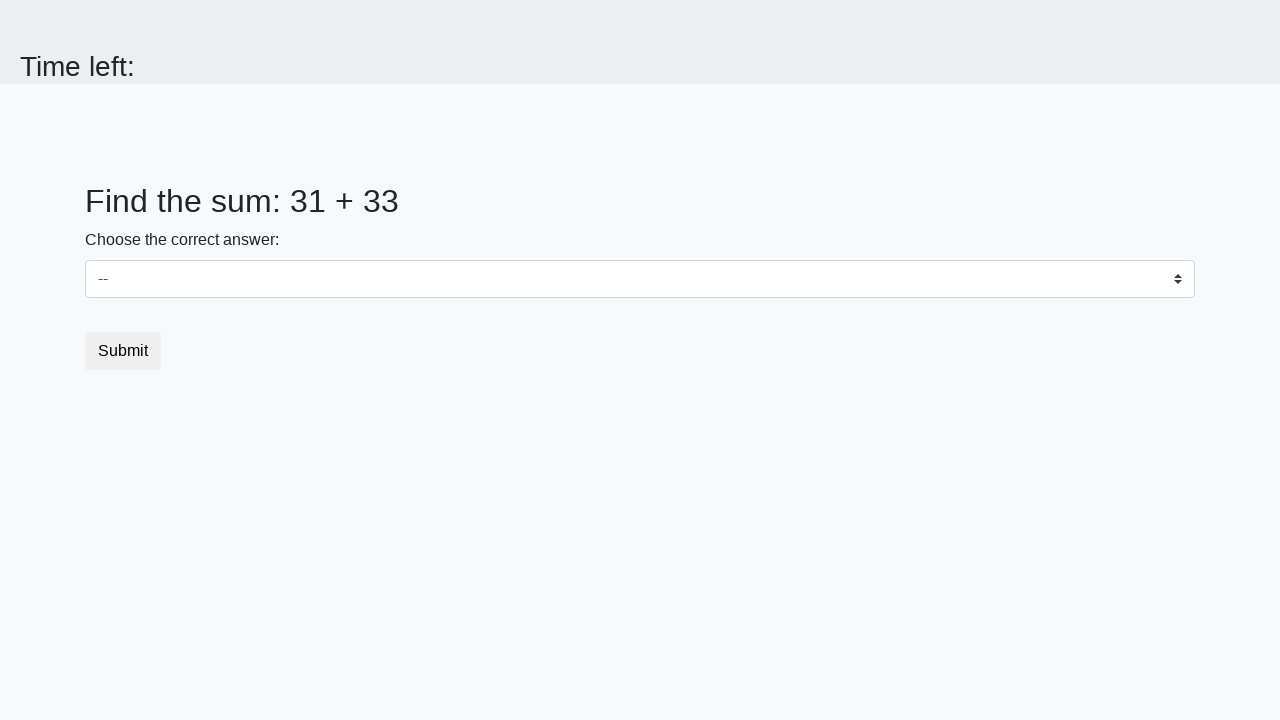

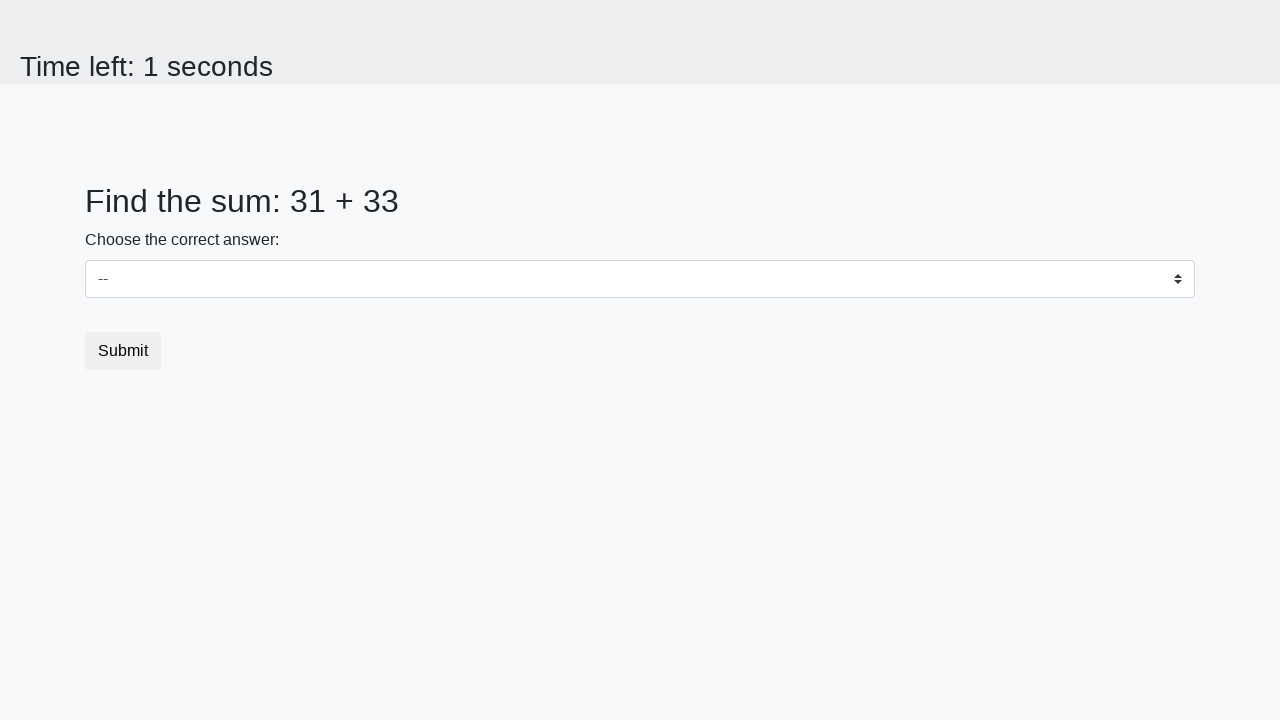